Navigates to a stock market gainers page, analyzes the table structure by counting columns and rows, then clicks on a specific stock link in the table

Starting URL: http://money.rediff.com/gainers/bsc/daily/groupa

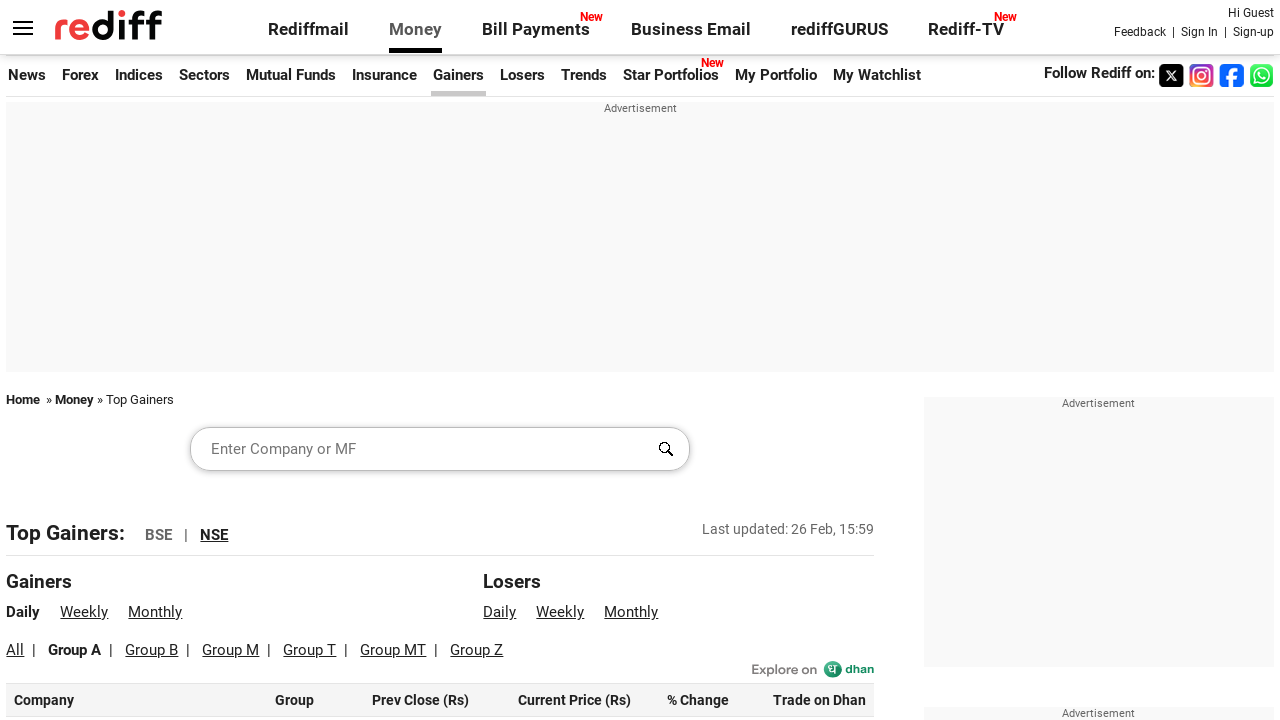

Retrieved all column headers from table
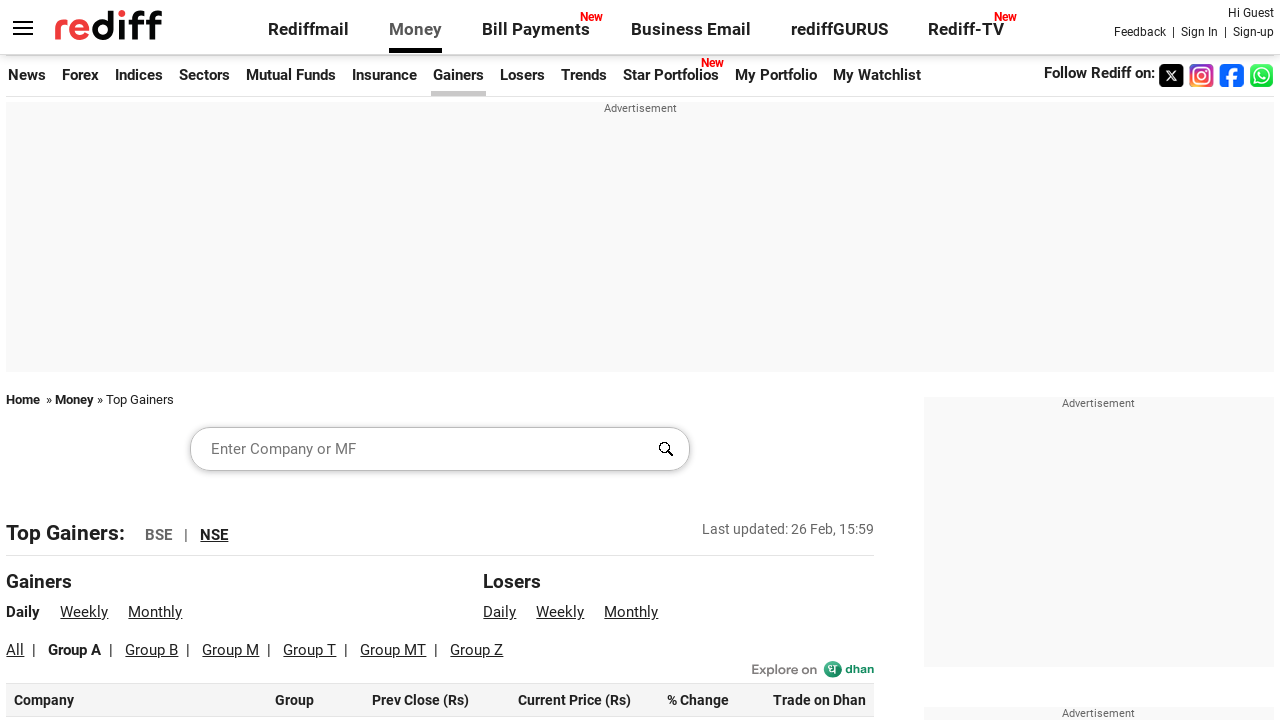

Retrieved all rows from table first column
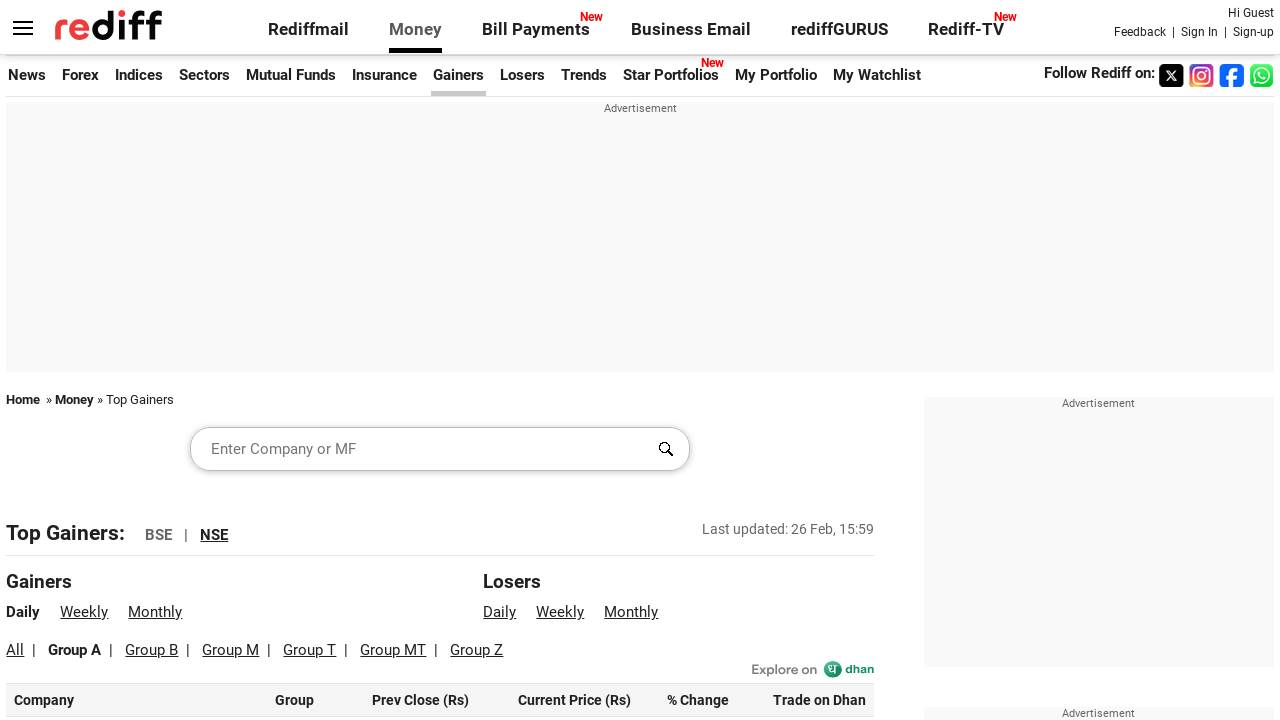

Located table cell at row 3, column 2
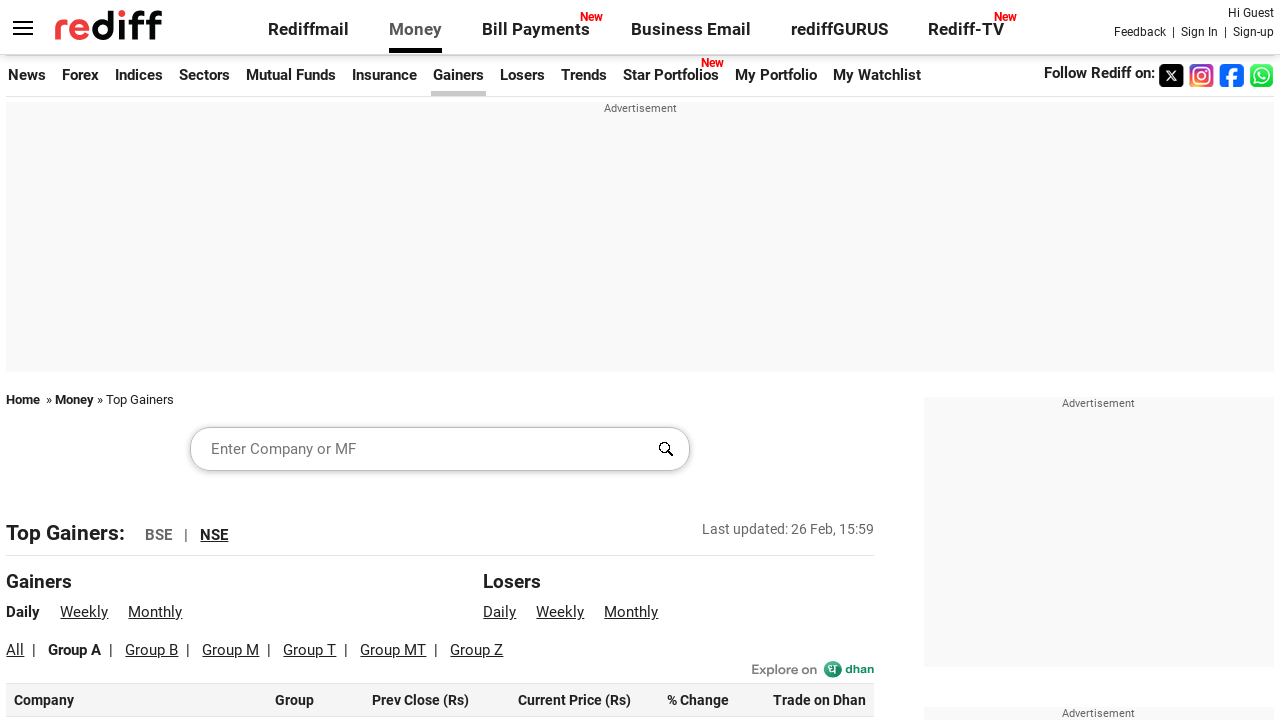

Located stock link in row 3, column 1
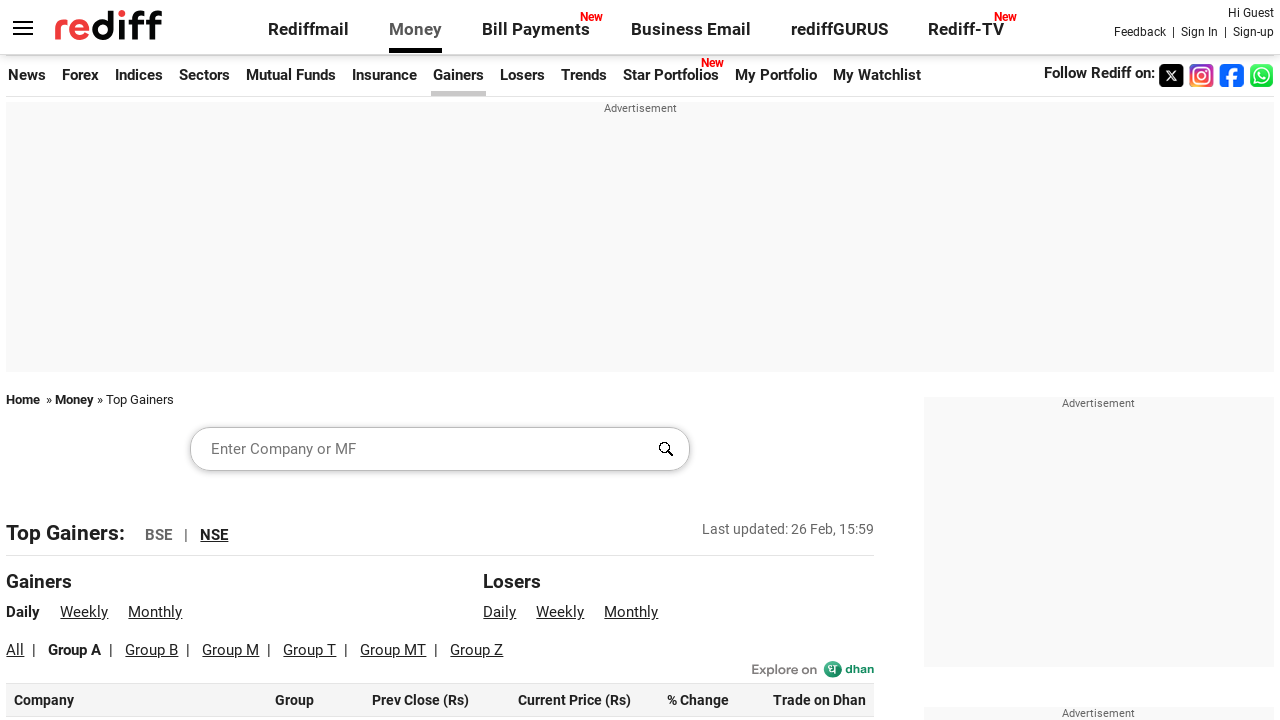

Clicked on stock link in row 3 at (61, 360) on xpath=.//*[@id='leftcontainer']/table/tbody/tr[3]/td[1]/a
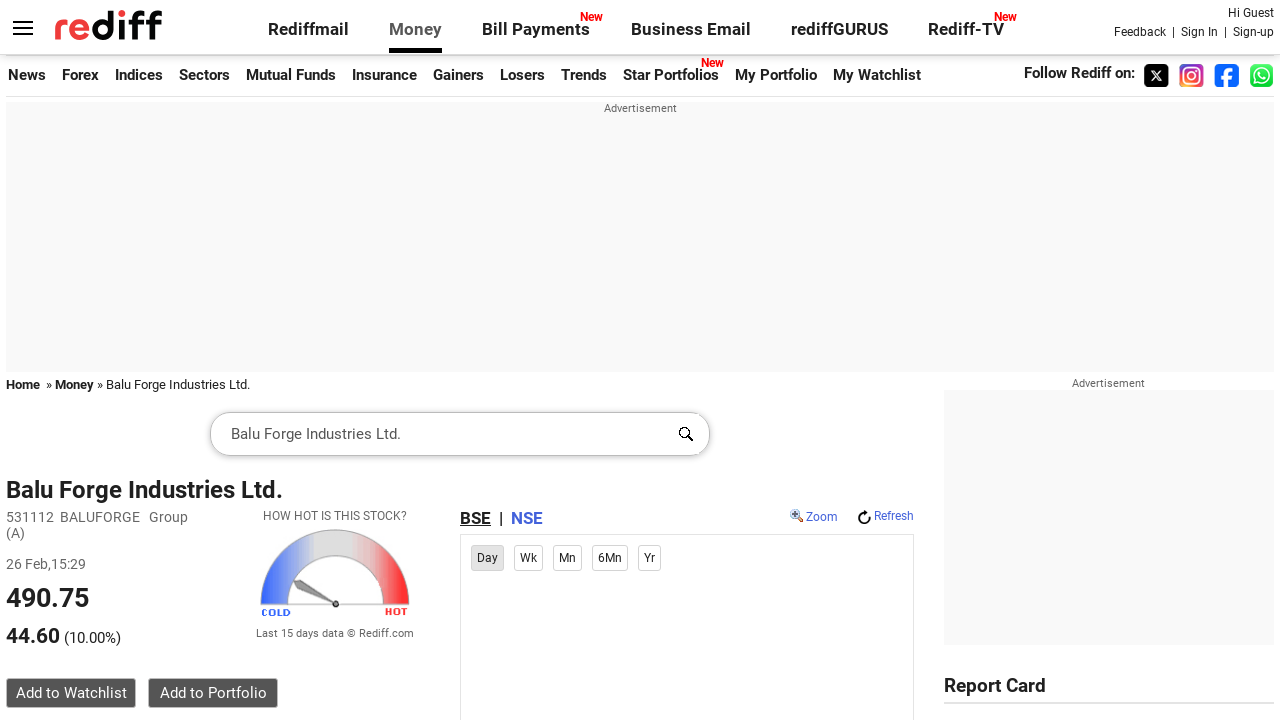

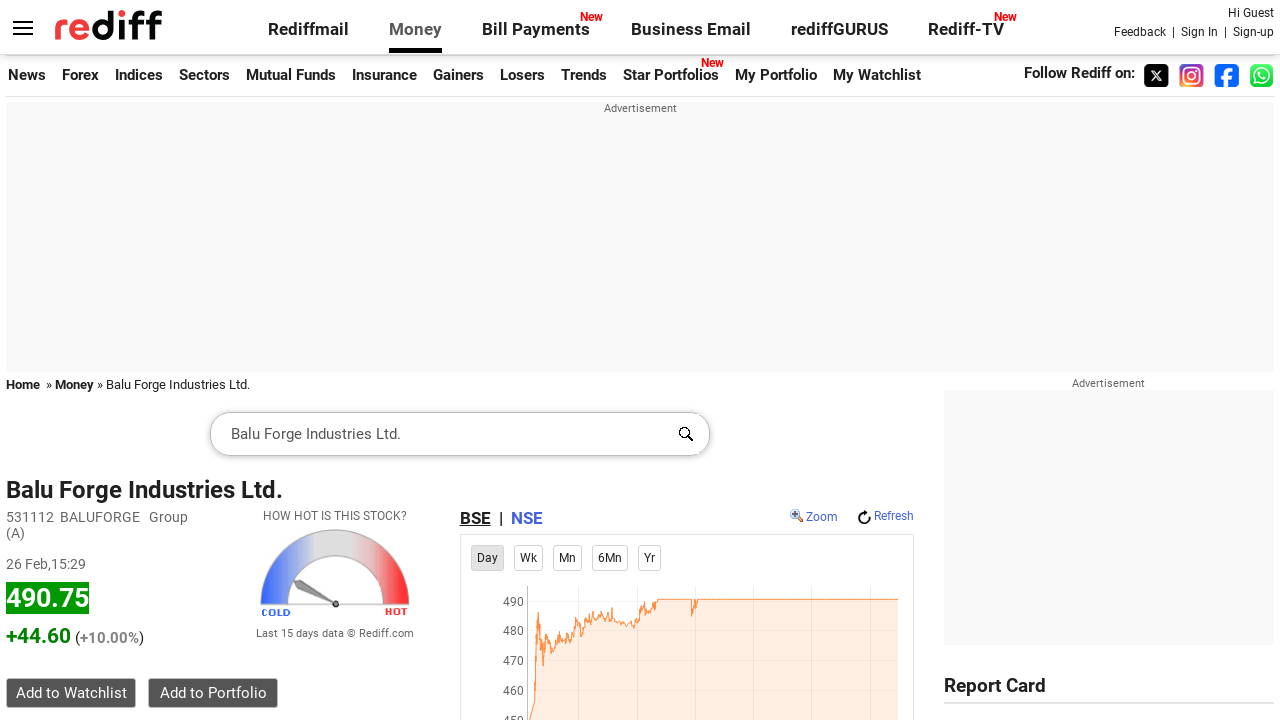